Tests JavaScript prompt dialog by triggering it, entering text, and accepting

Starting URL: http://the-internet.herokuapp.com/javascript_alerts

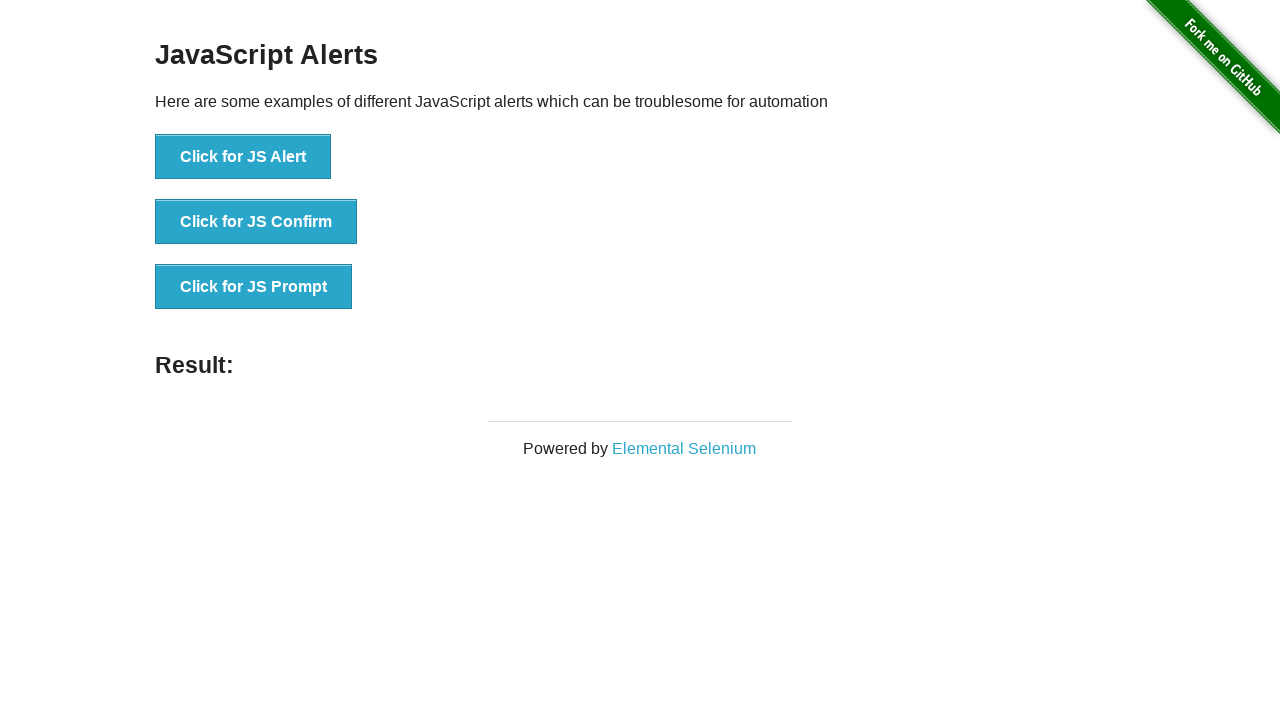

Set up dialog handler to accept prompt with text 'Pata pata'
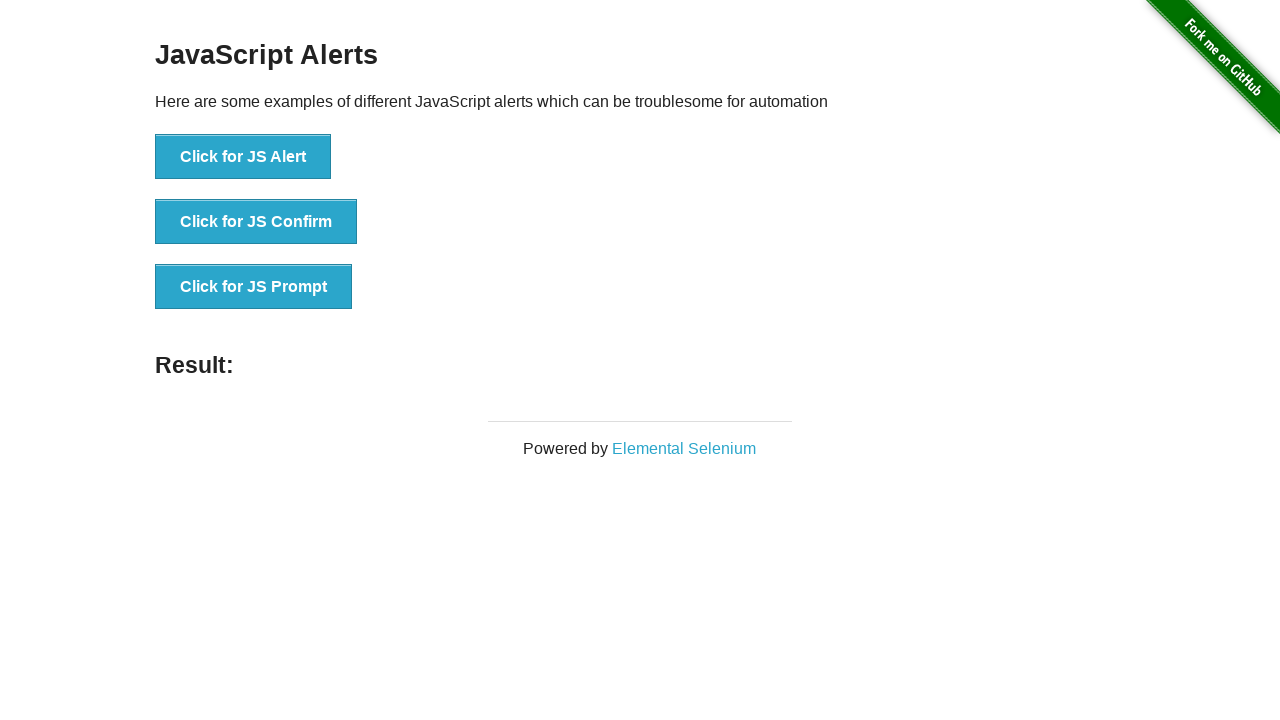

Clicked button to trigger JavaScript prompt dialog at (254, 287) on xpath=//button[@onclick='jsPrompt()']
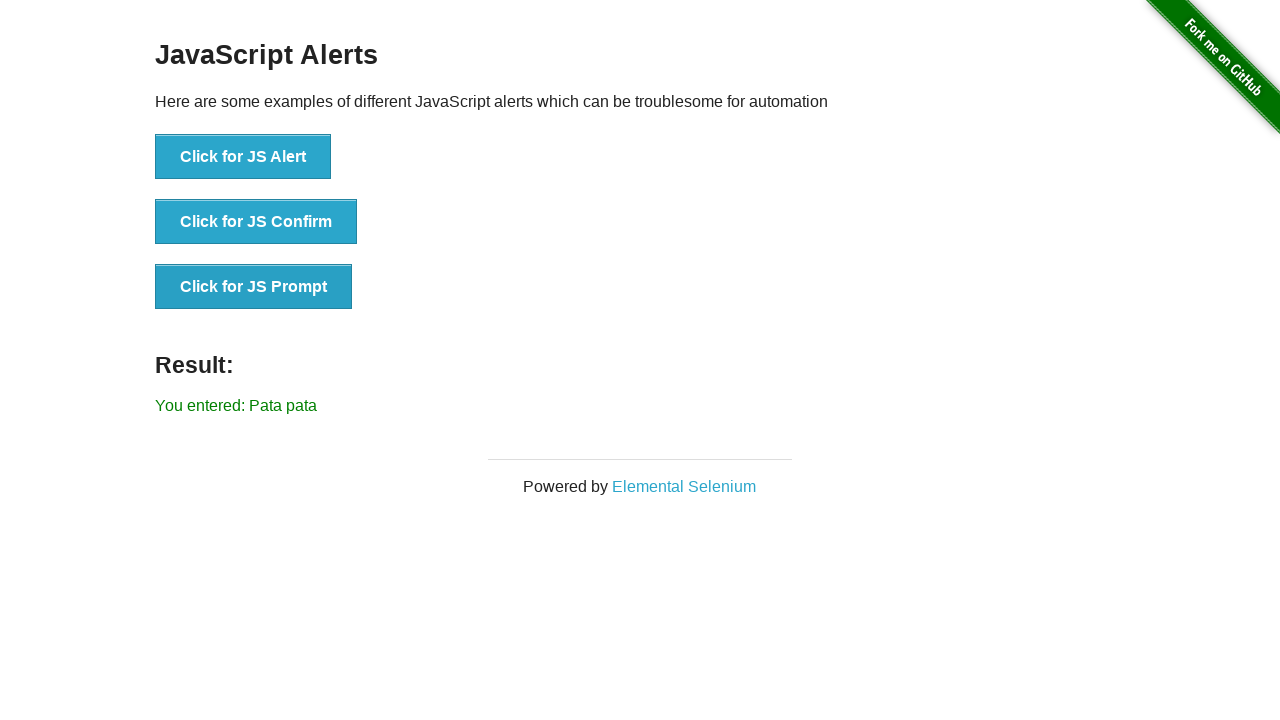

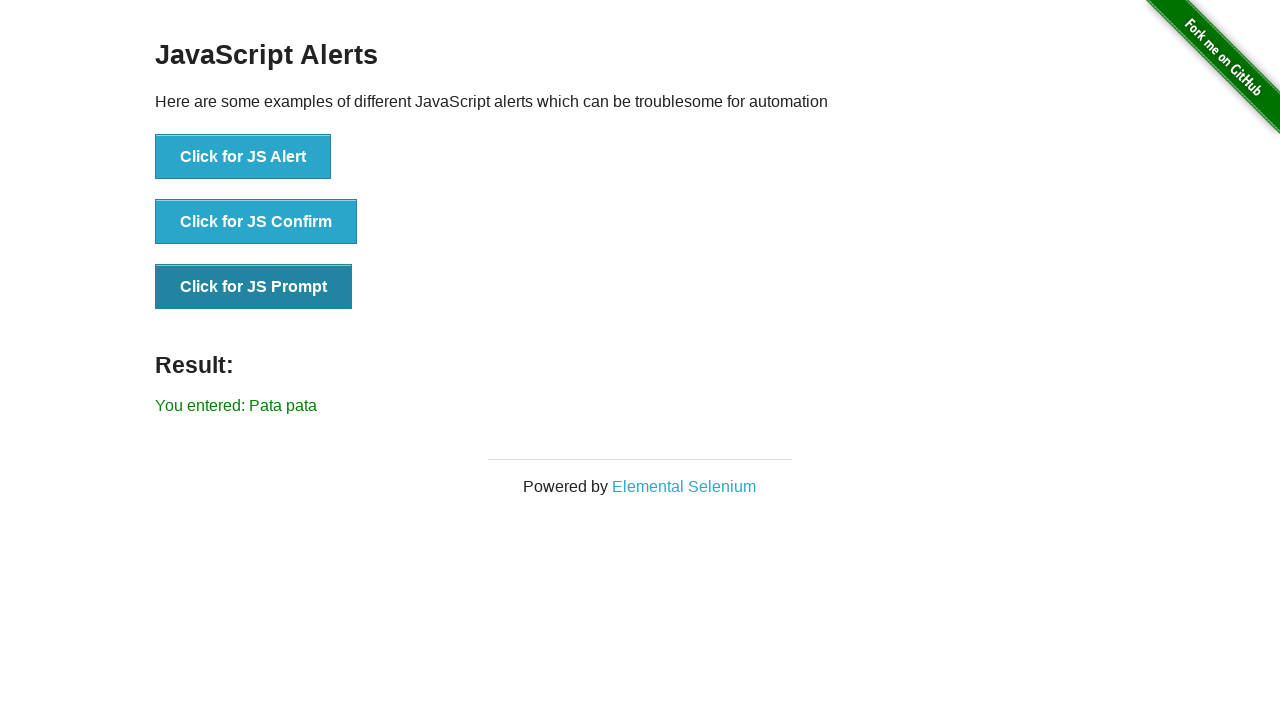